Tests filling a name input field on an Angular practice form by entering text into the name field

Starting URL: https://rahulshettyacademy.com/angularpractice/

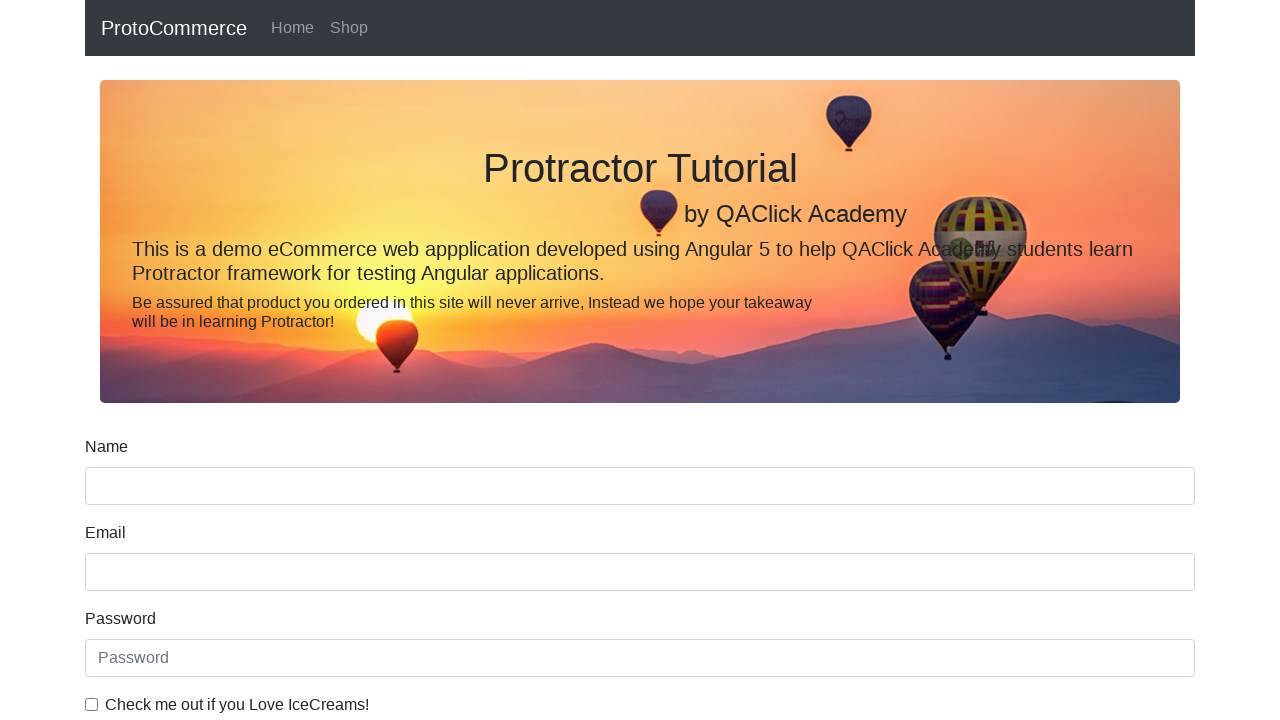

Filled name input field with 'Sedat Ekmel - Selenium Training Example' on //label[text()='Name']/following-sibling::input
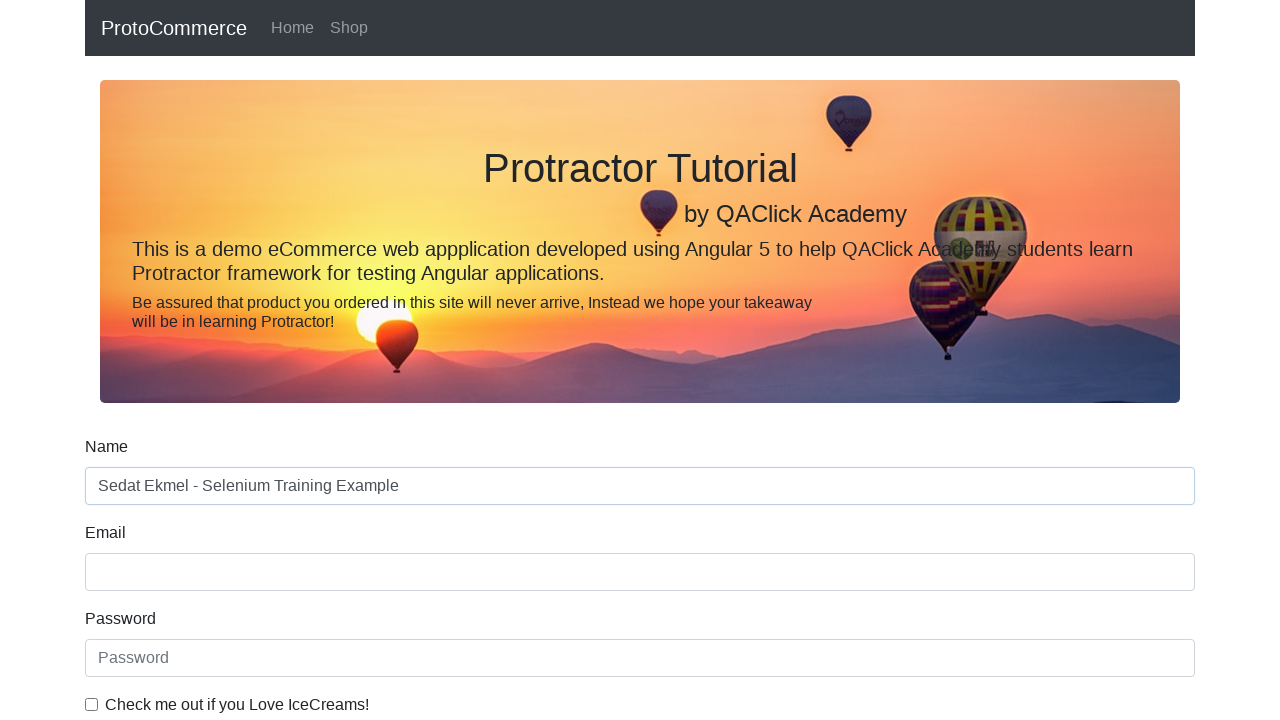

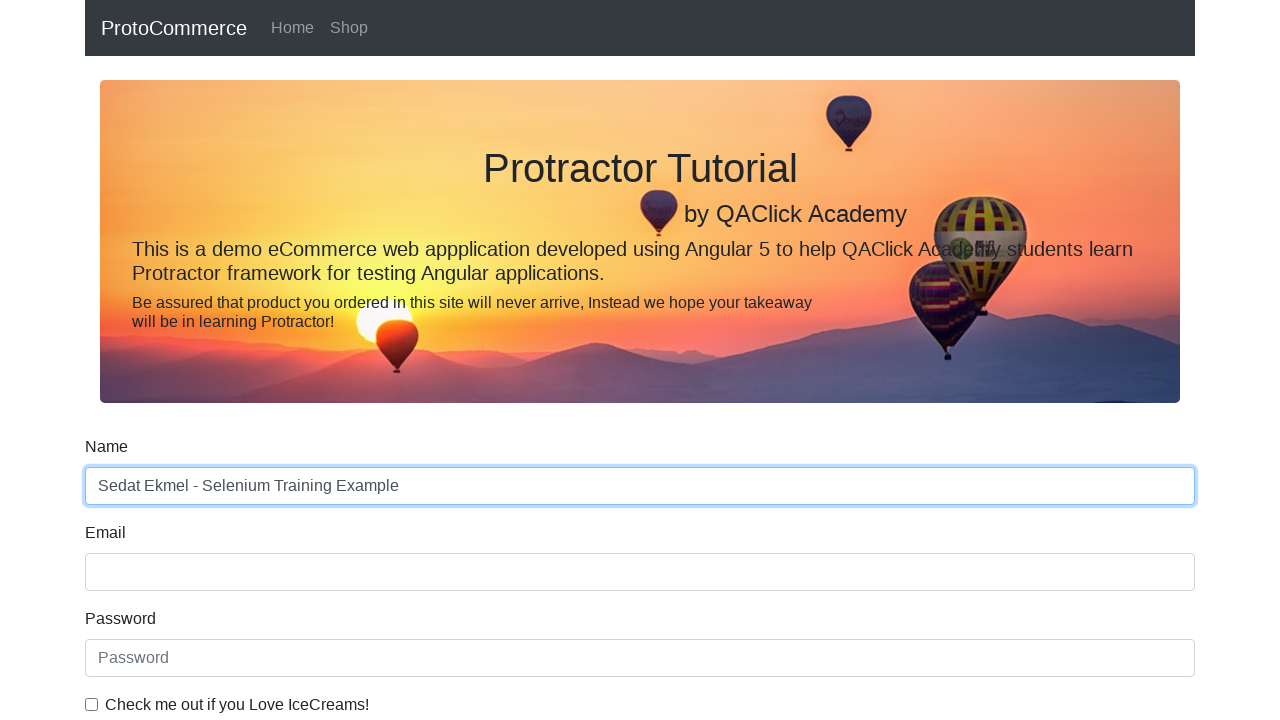